Tests a slow calculator web application by setting a delay, entering the expression 7+8, and verifying the result equals 15

Starting URL: https://bonigarcia.dev/selenium-webdriver-java/slow-calculator.html

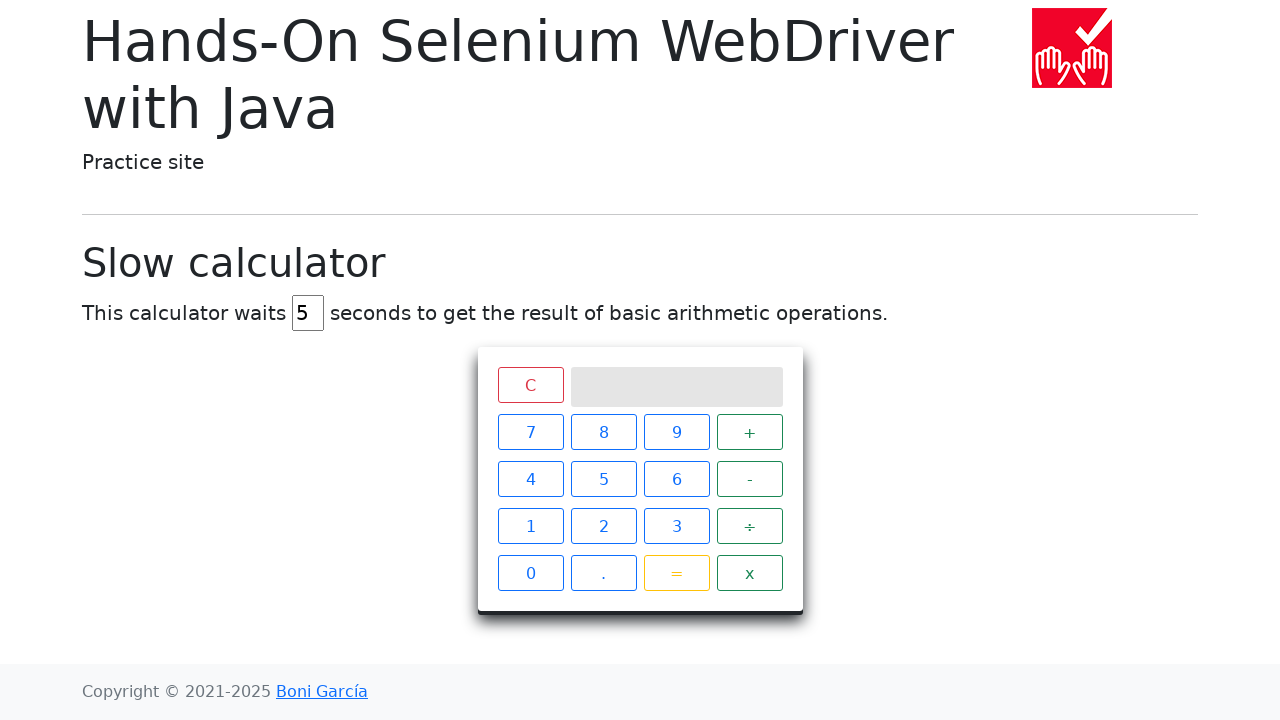

Cleared the delay input field on #delay
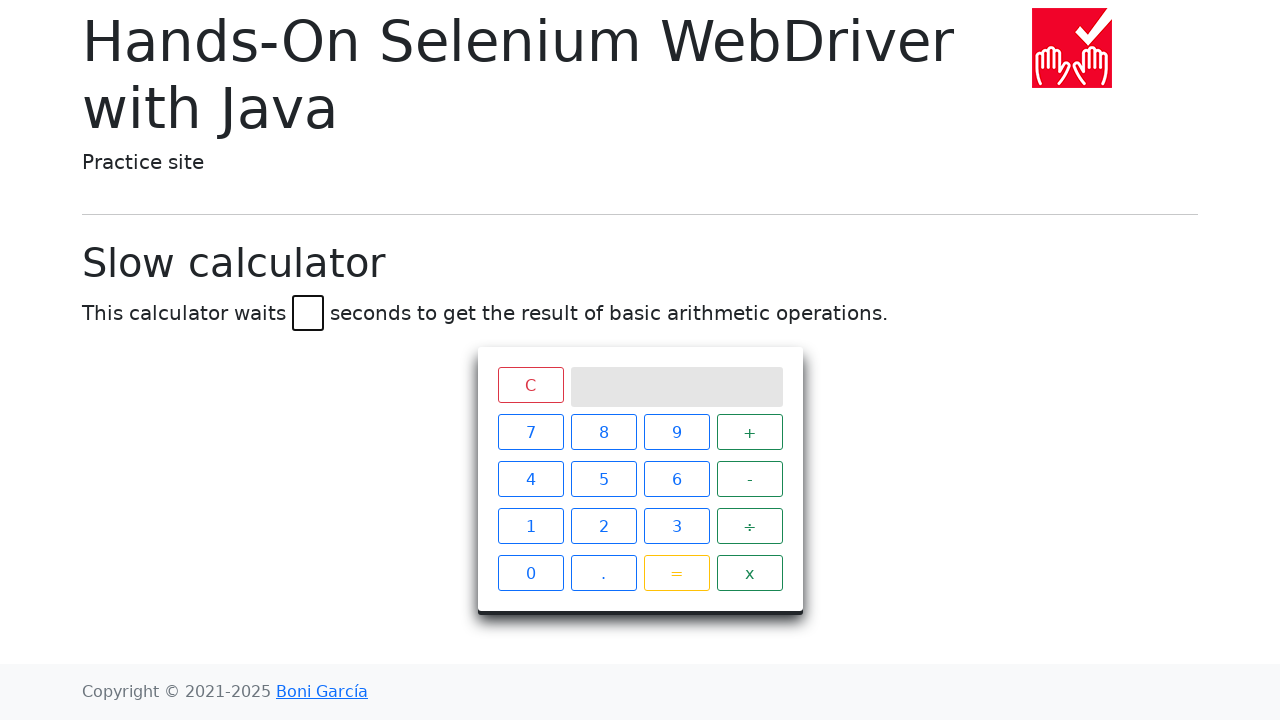

Set delay to 45 seconds on #delay
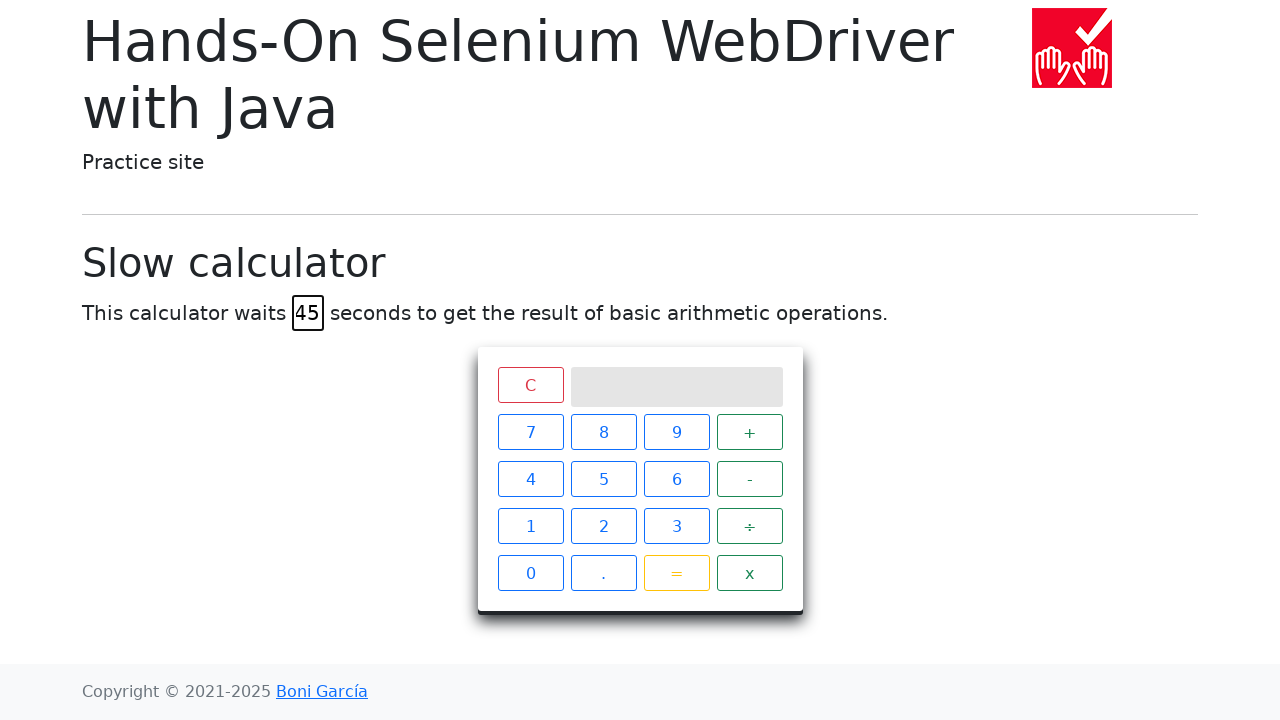

Clicked button 7 at (530, 432) on xpath=//span[text()='7']
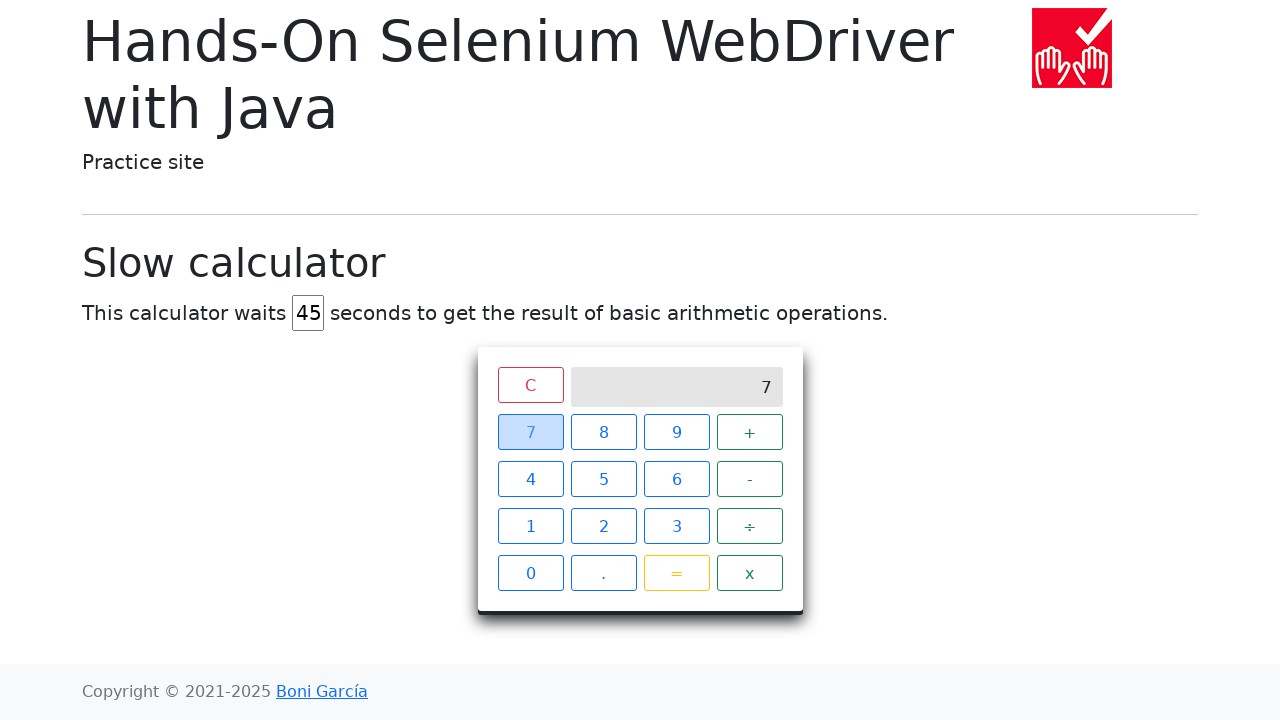

Clicked button + at (750, 432) on xpath=//span[text()='+']
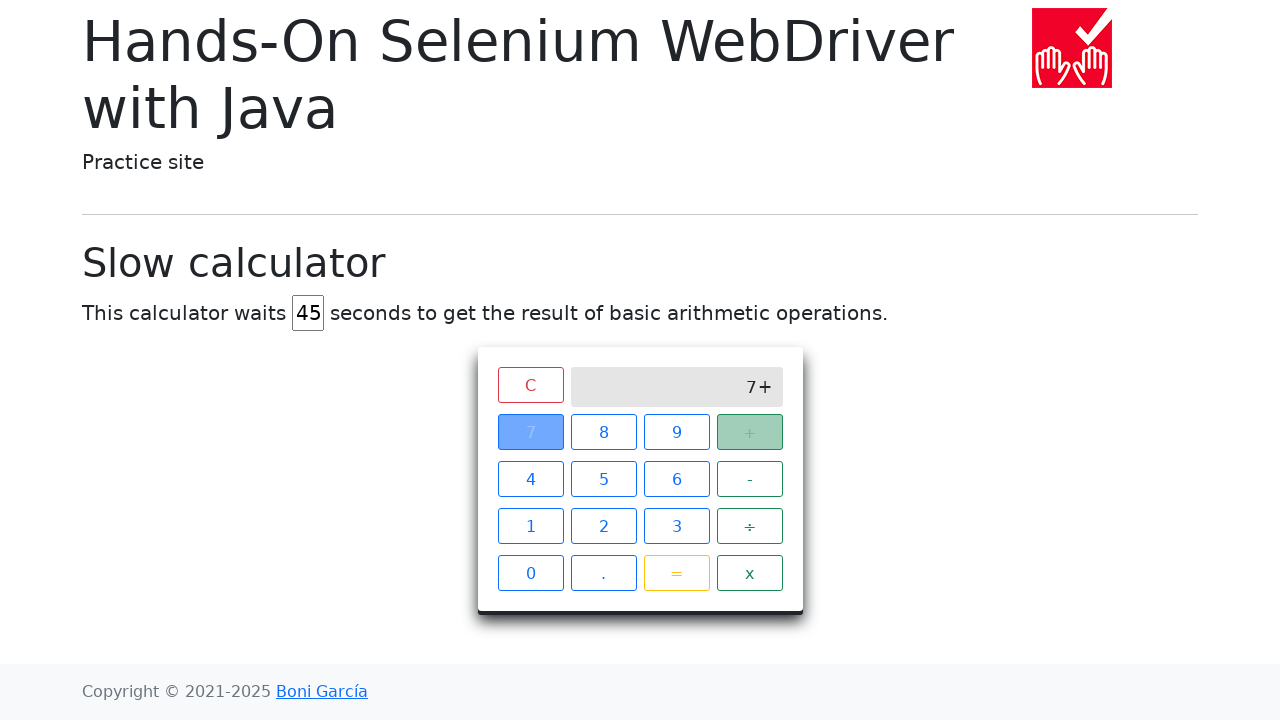

Clicked button 8 at (604, 432) on xpath=//span[text()='8']
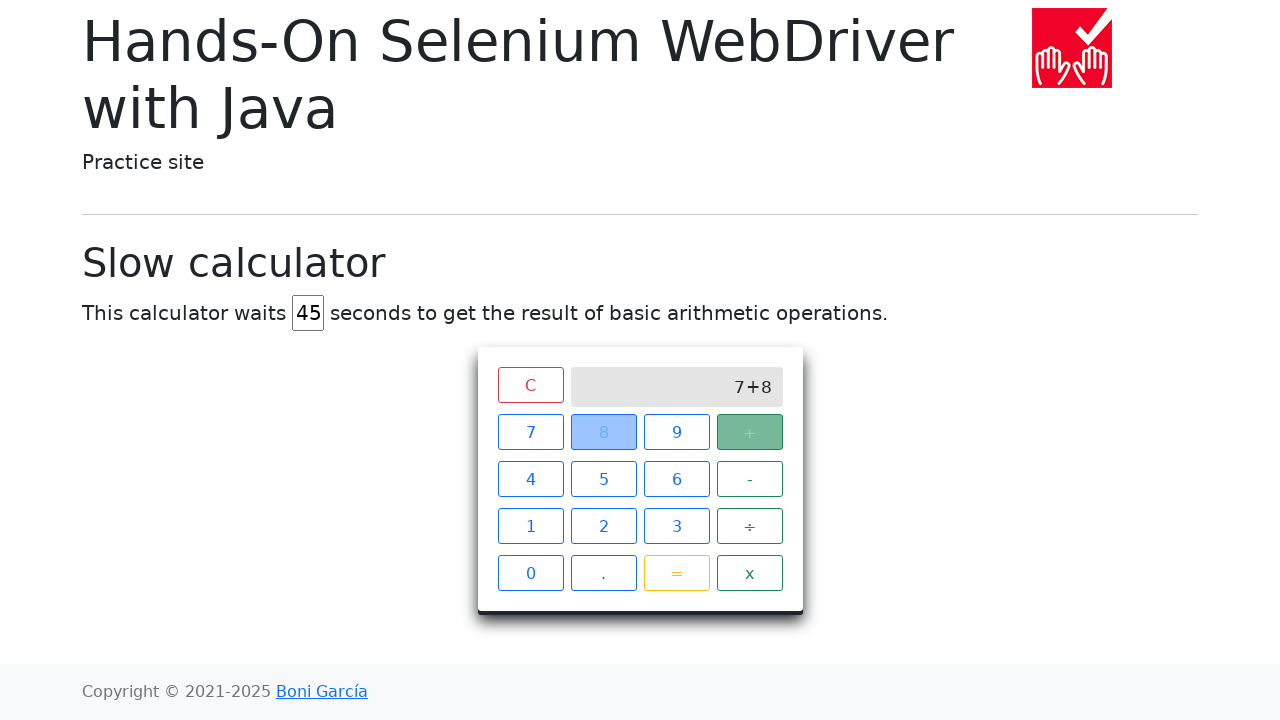

Clicked button = to execute calculation at (676, 573) on xpath=//span[text()='=']
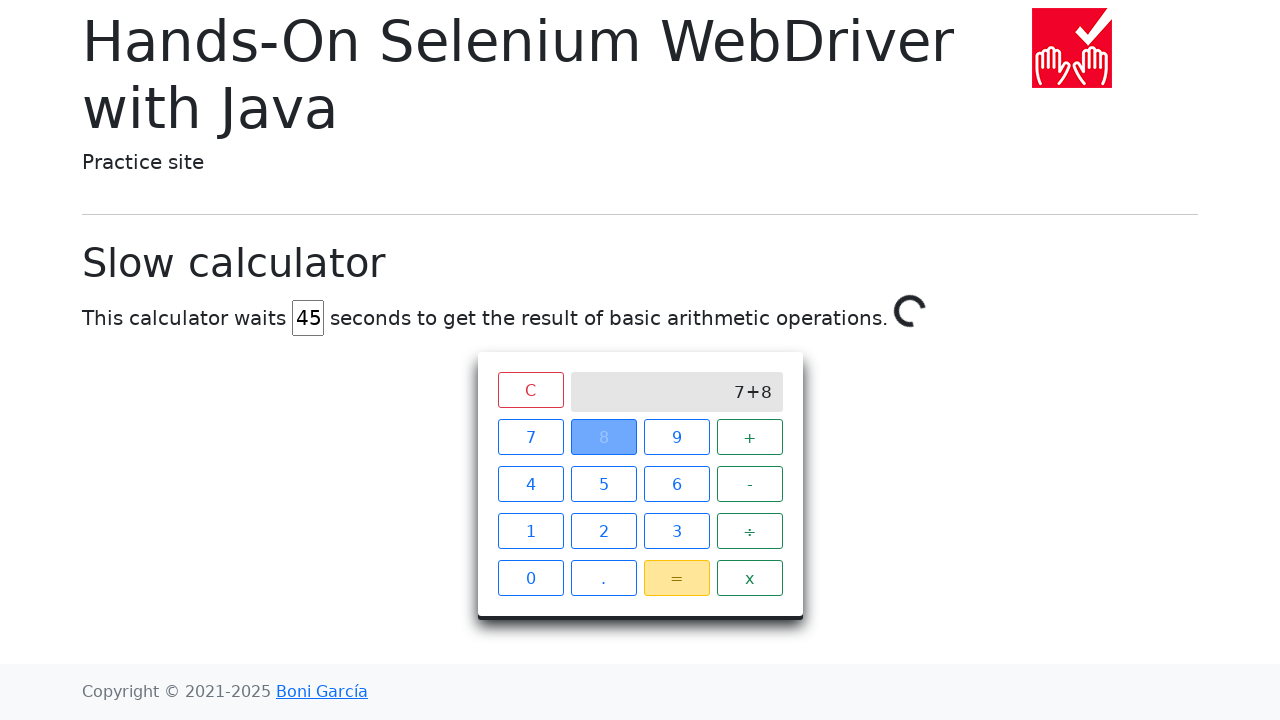

Verified result equals 15 on calculator screen
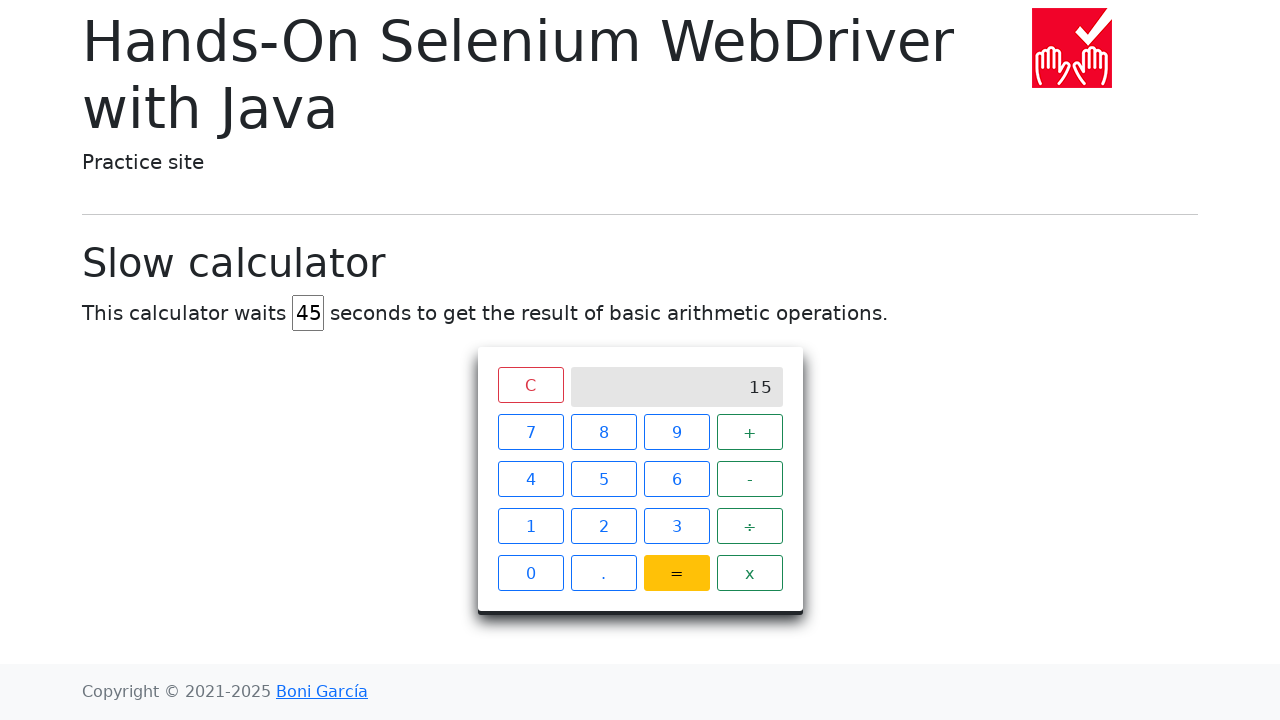

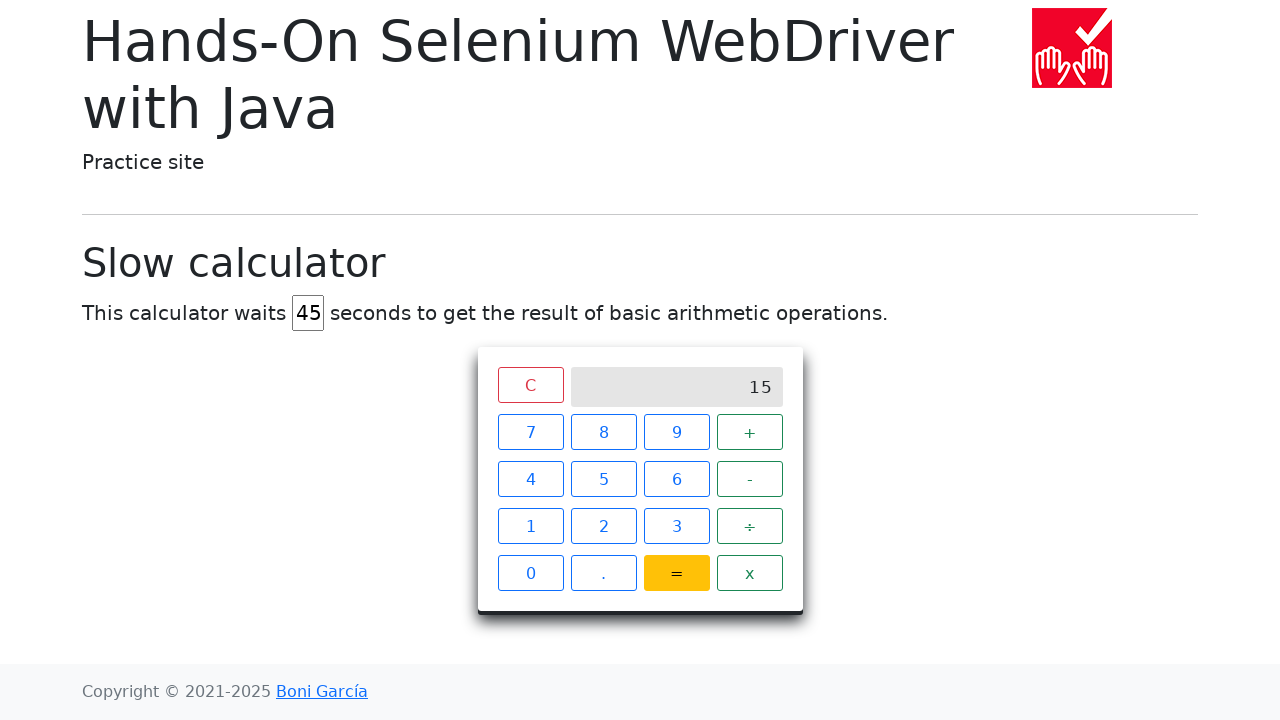